Tests dynamic element visibility controls by removing and adding a checkbox element, verifying the status messages

Starting URL: https://the-internet.herokuapp.com/dynamic_controls

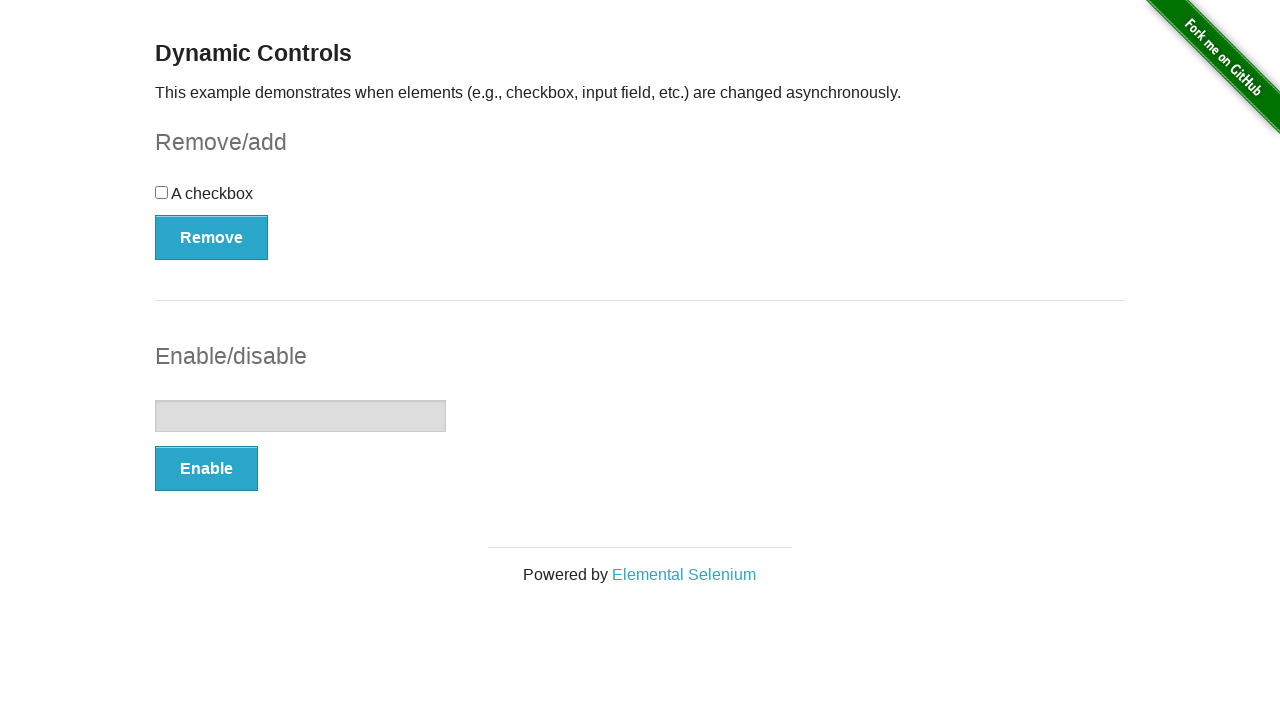

Clicked Remove button to make checkbox disappear at (212, 237) on xpath=//button[text()='Remove']
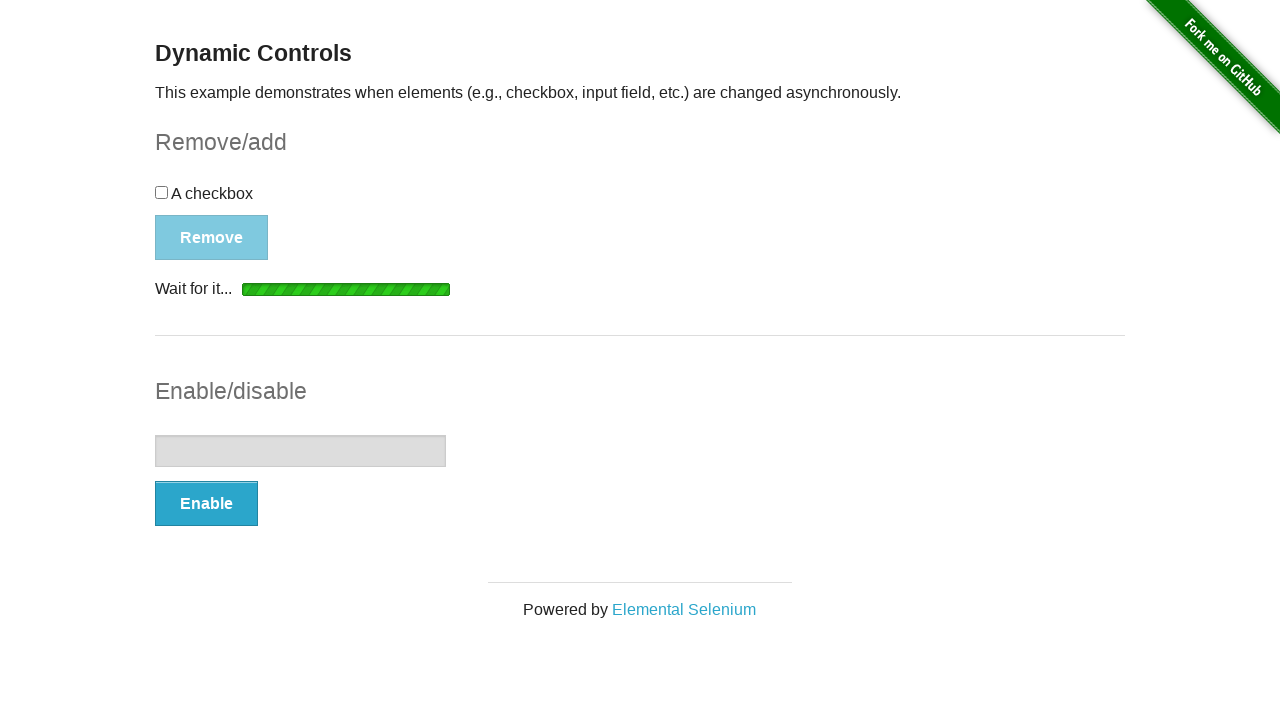

Waited for checkbox to be detached from DOM
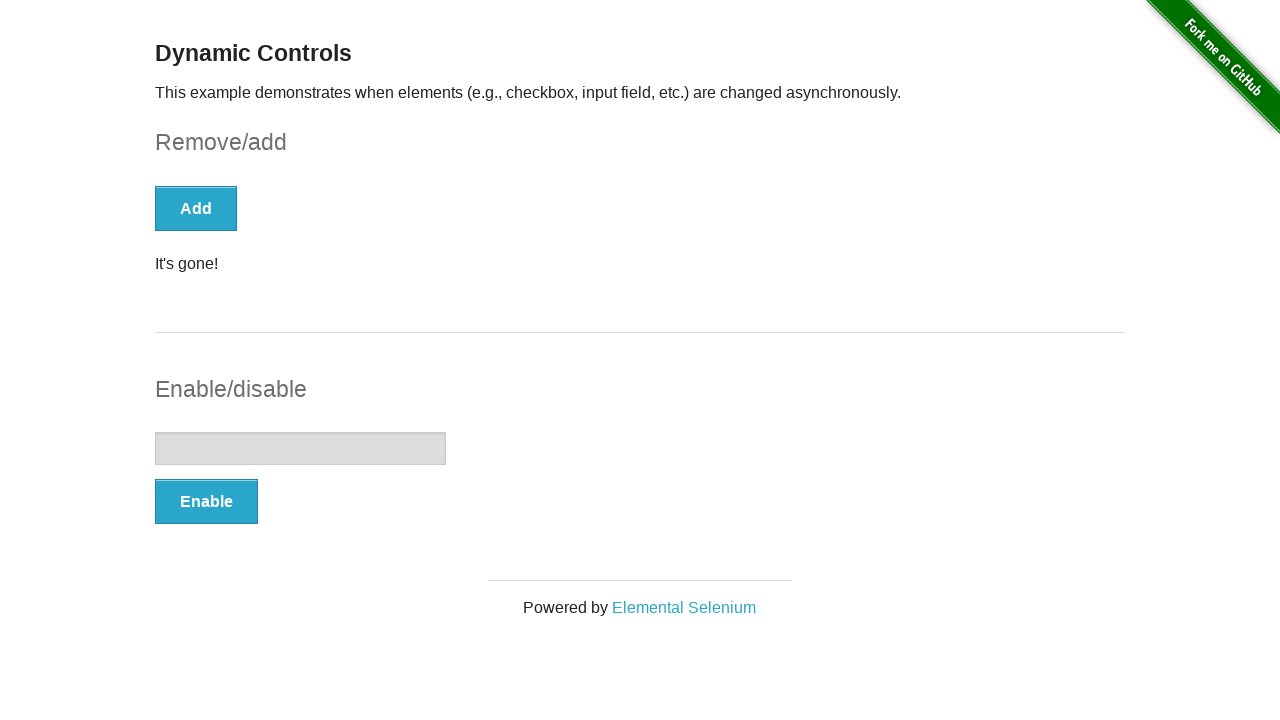

Located message element
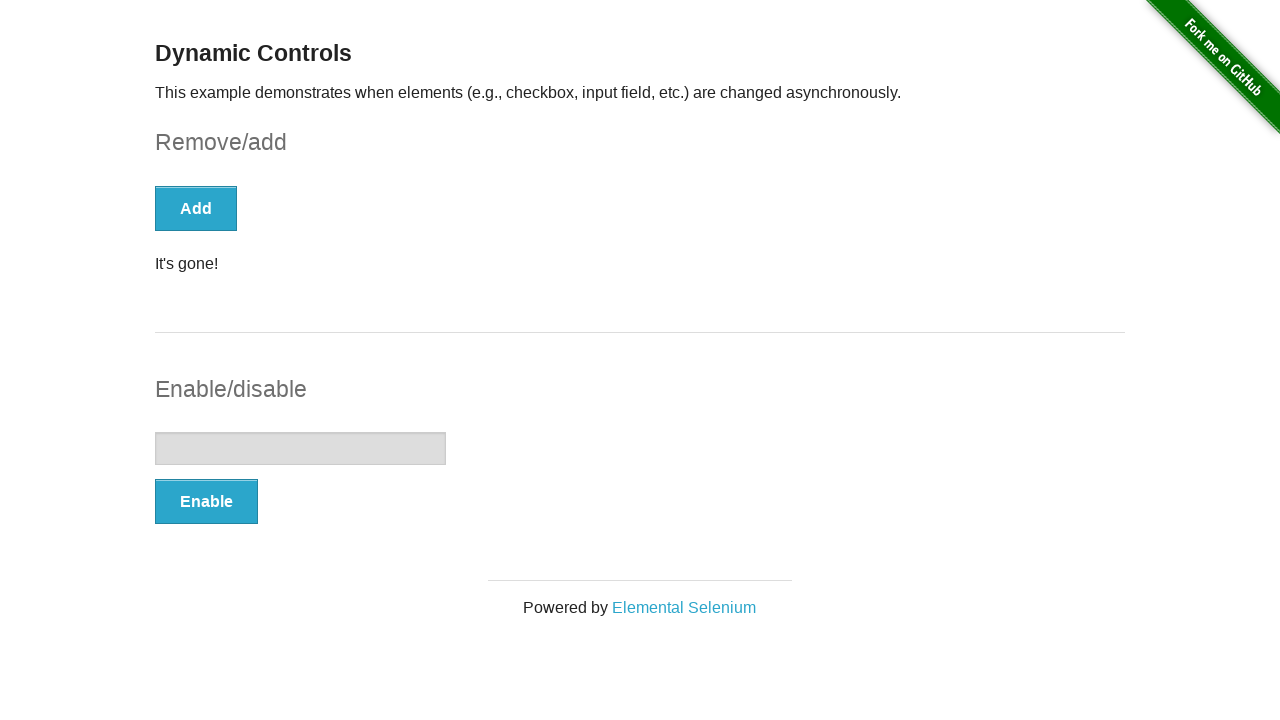

Verified message text is 'It's gone!'
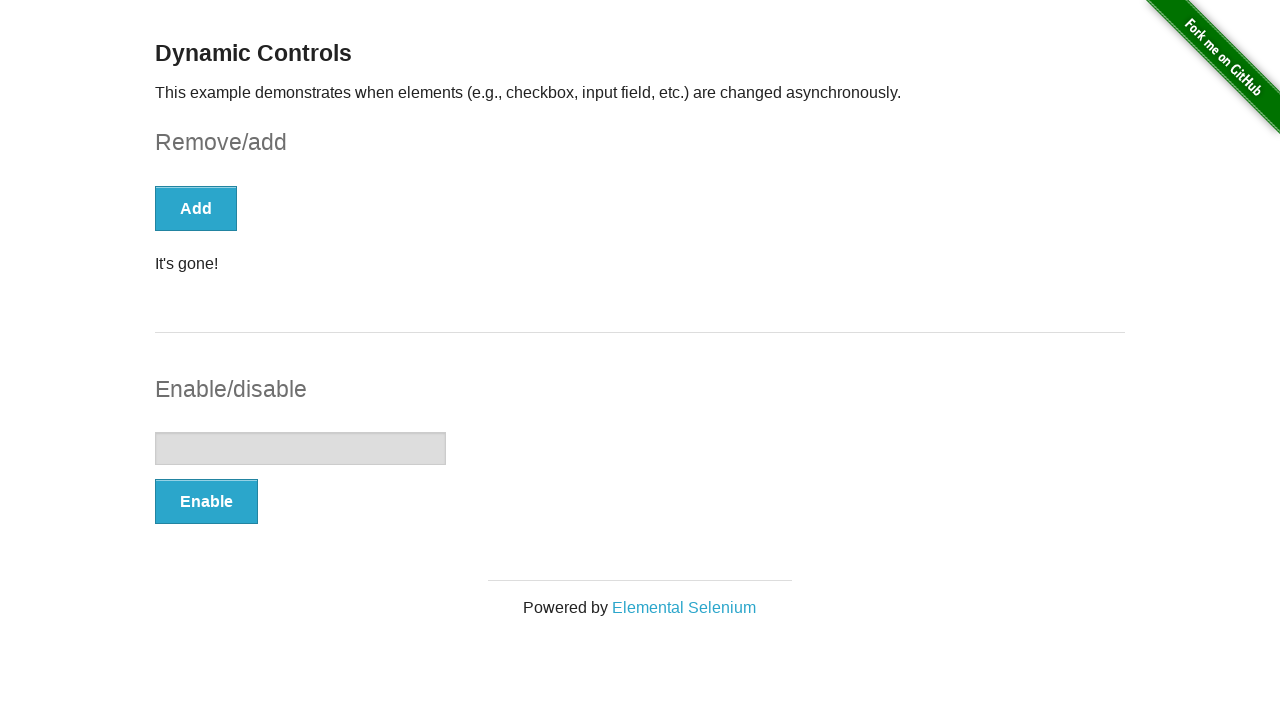

Clicked Add button to make checkbox reappear at (196, 208) on xpath=//button[text()='Add']
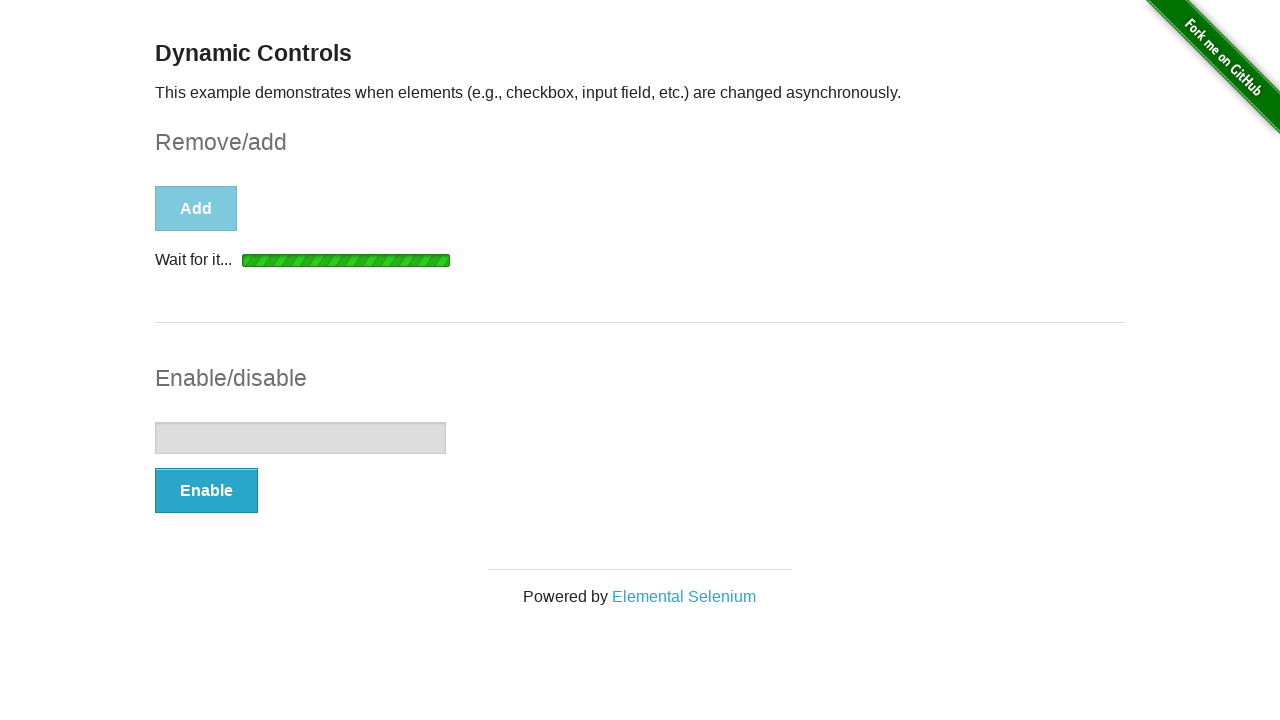

Waited for checkbox to become visible
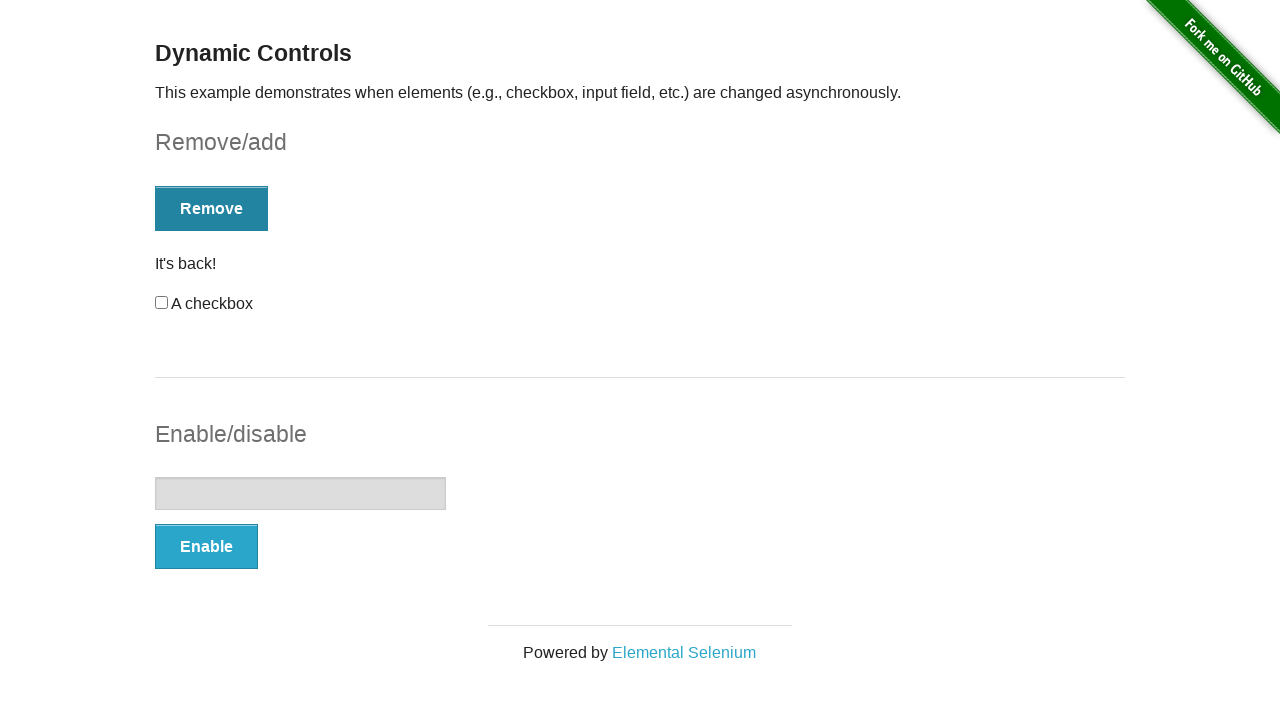

Located message element
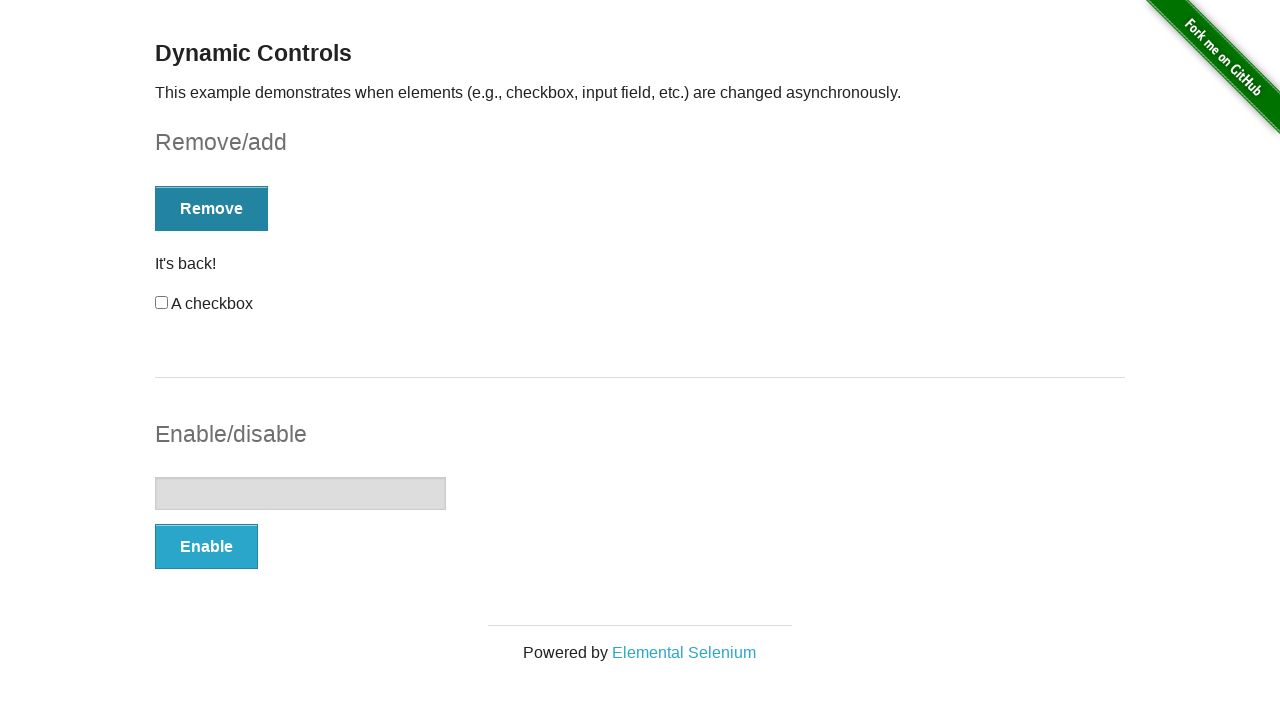

Verified message text is 'It's back!'
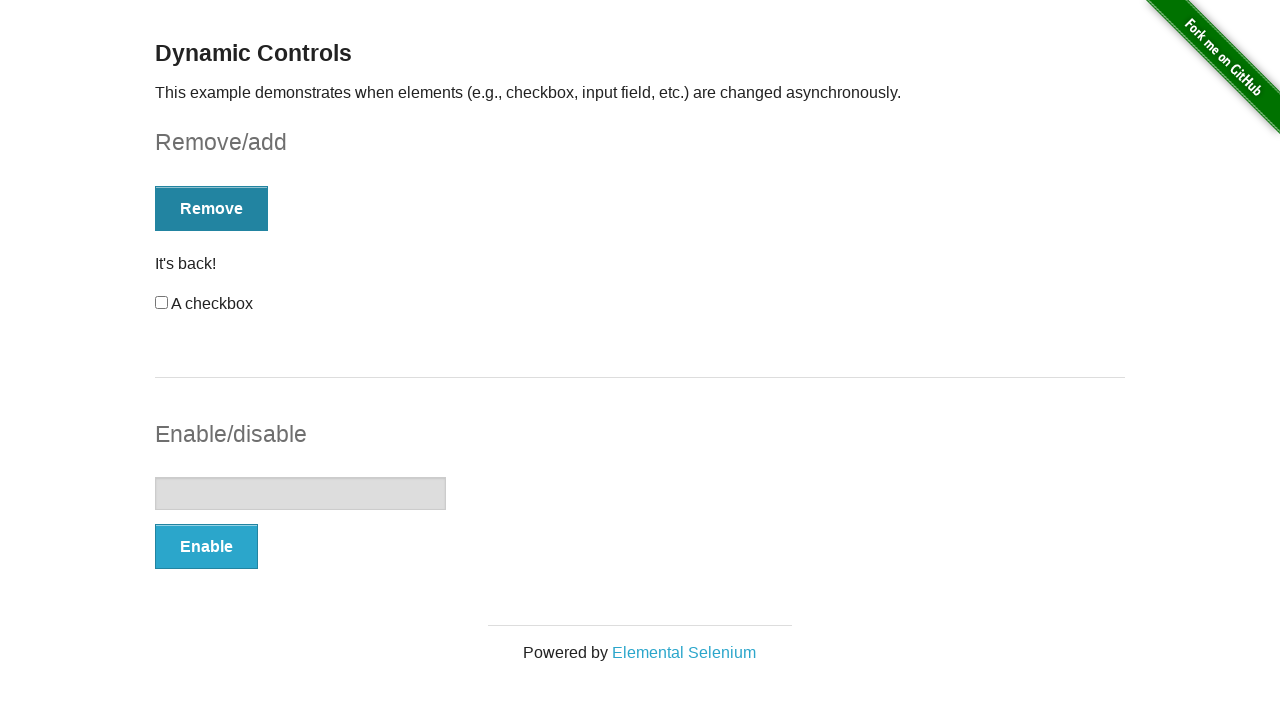

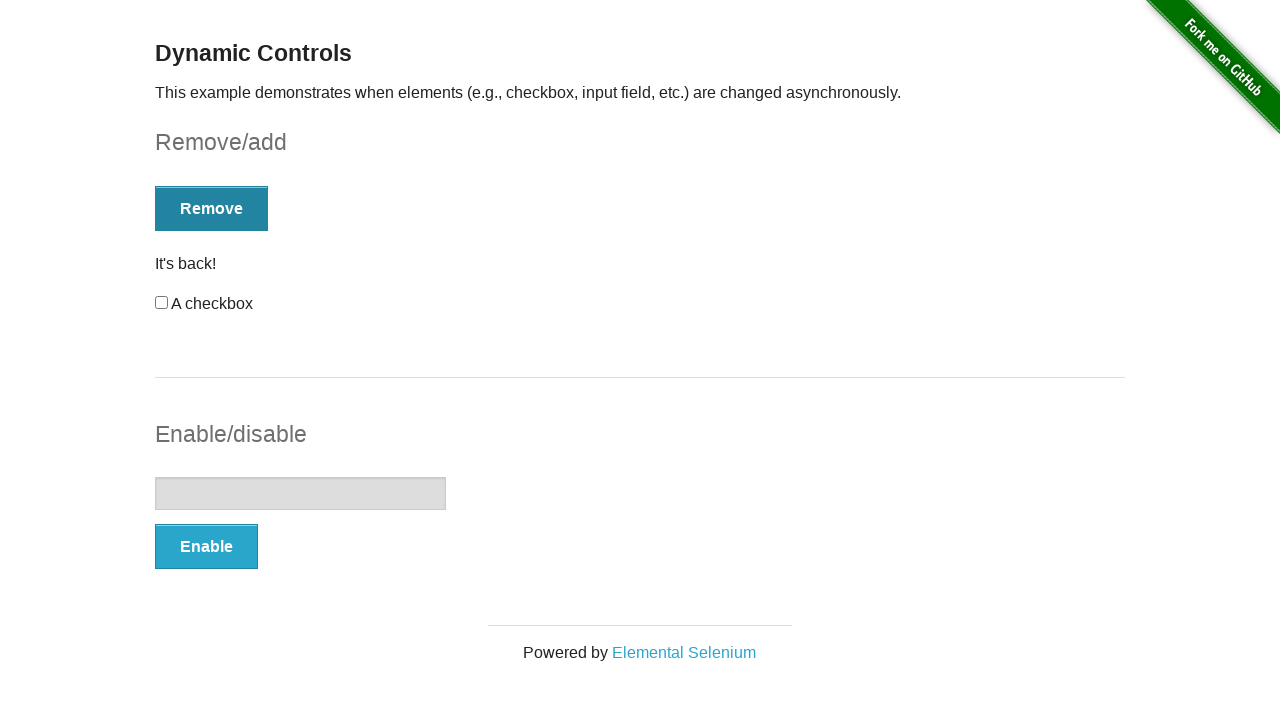